Tests window switching functionality by clicking a link, navigating to a new page, and then returning to the original page

Starting URL: https://the-internet.herokuapp.com/windows

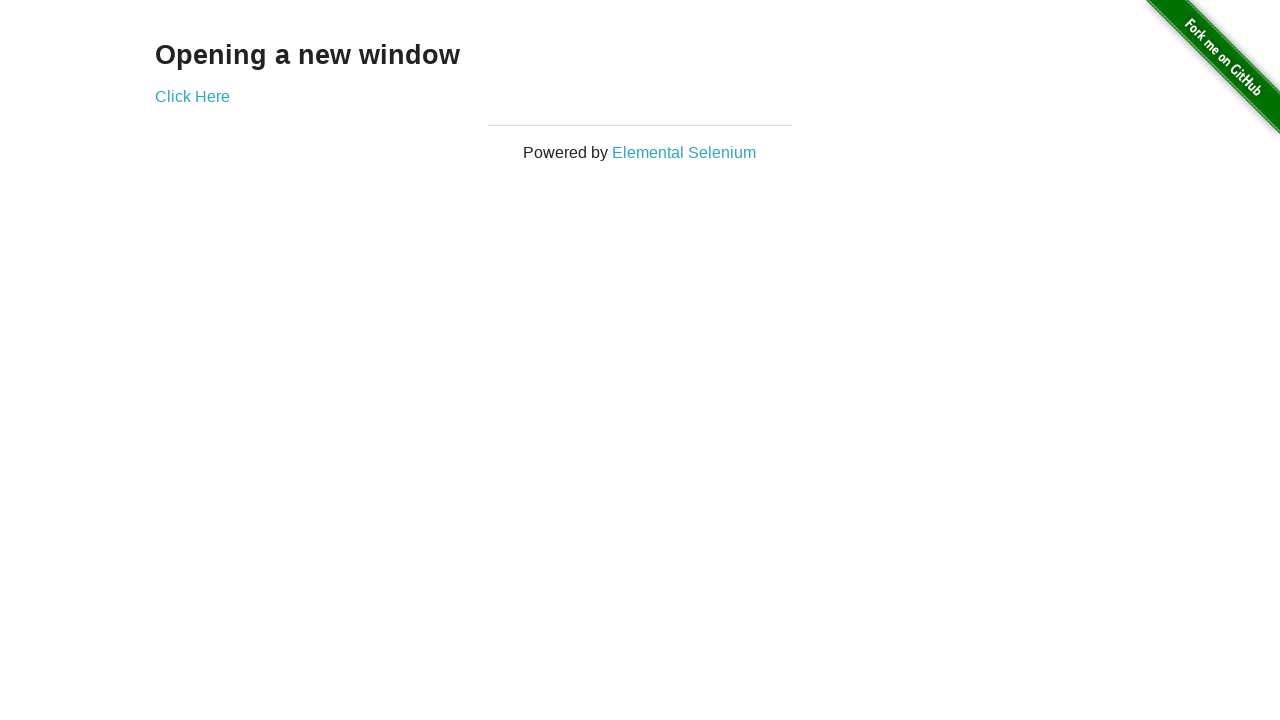

Waited for 'Click Here' link to become visible
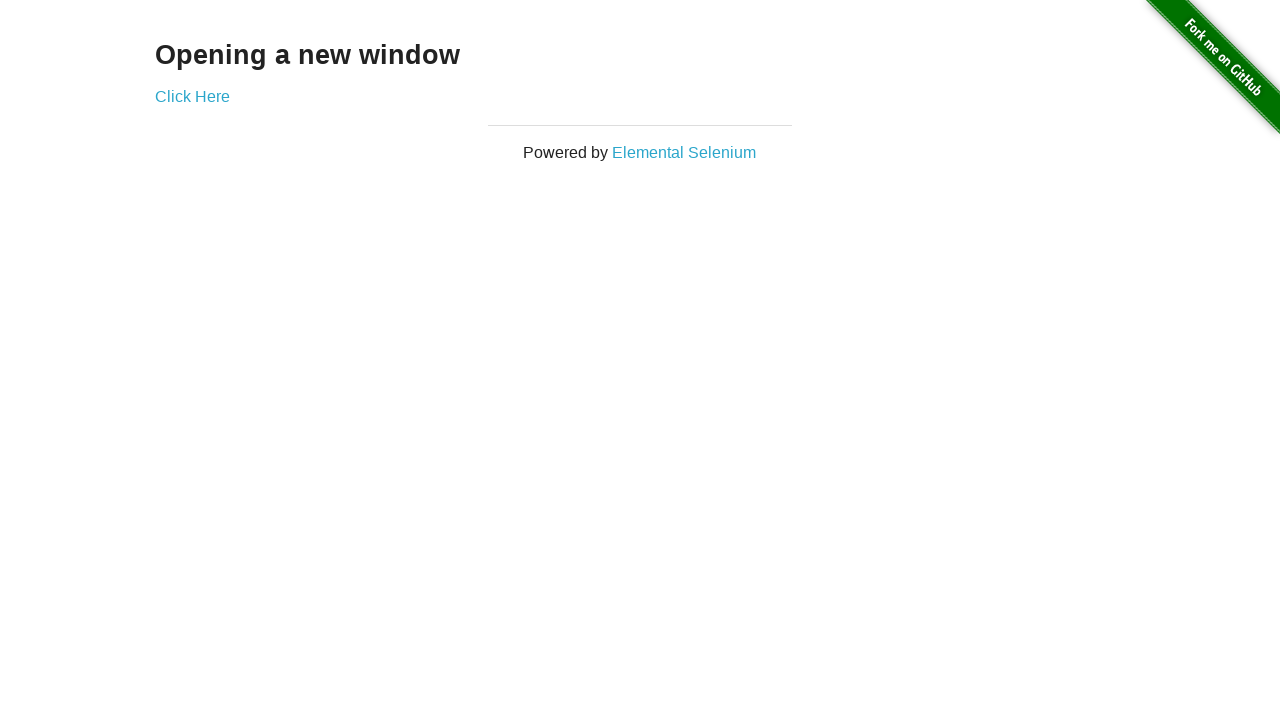

Modified link target attribute to open in same tab
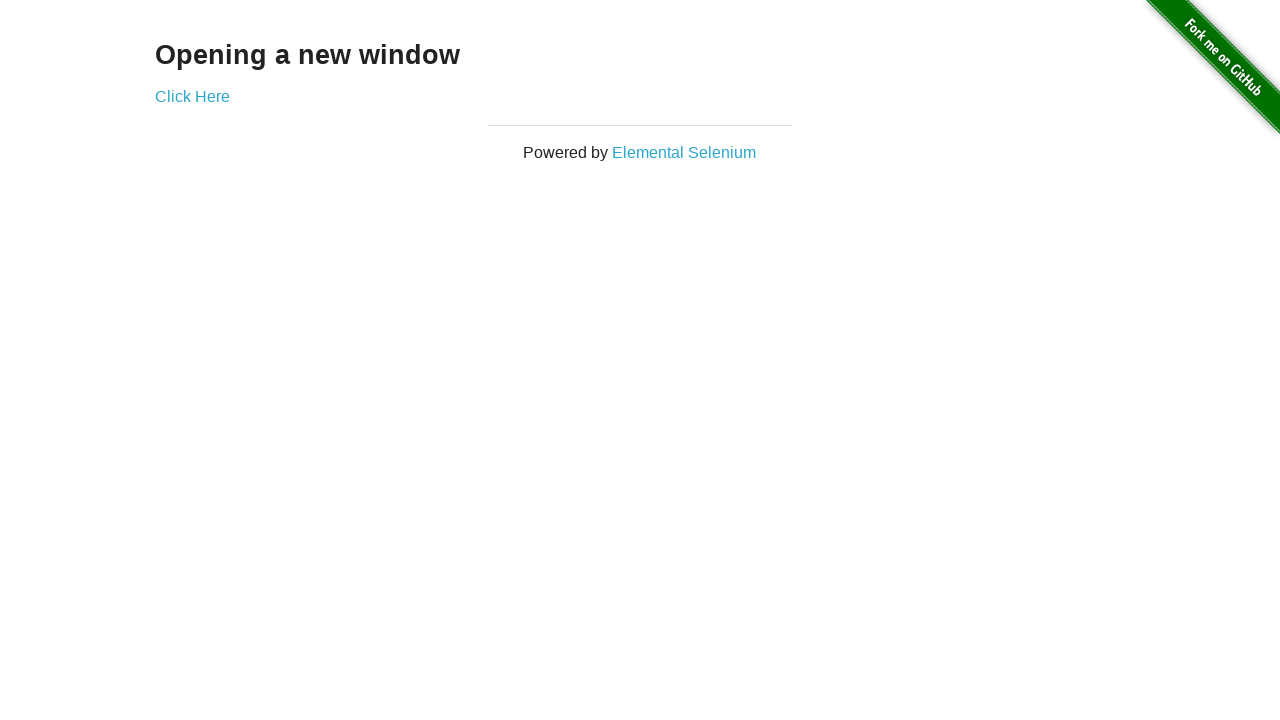

Clicked the 'Click Here' link to navigate to new page at (192, 96) on div.example a
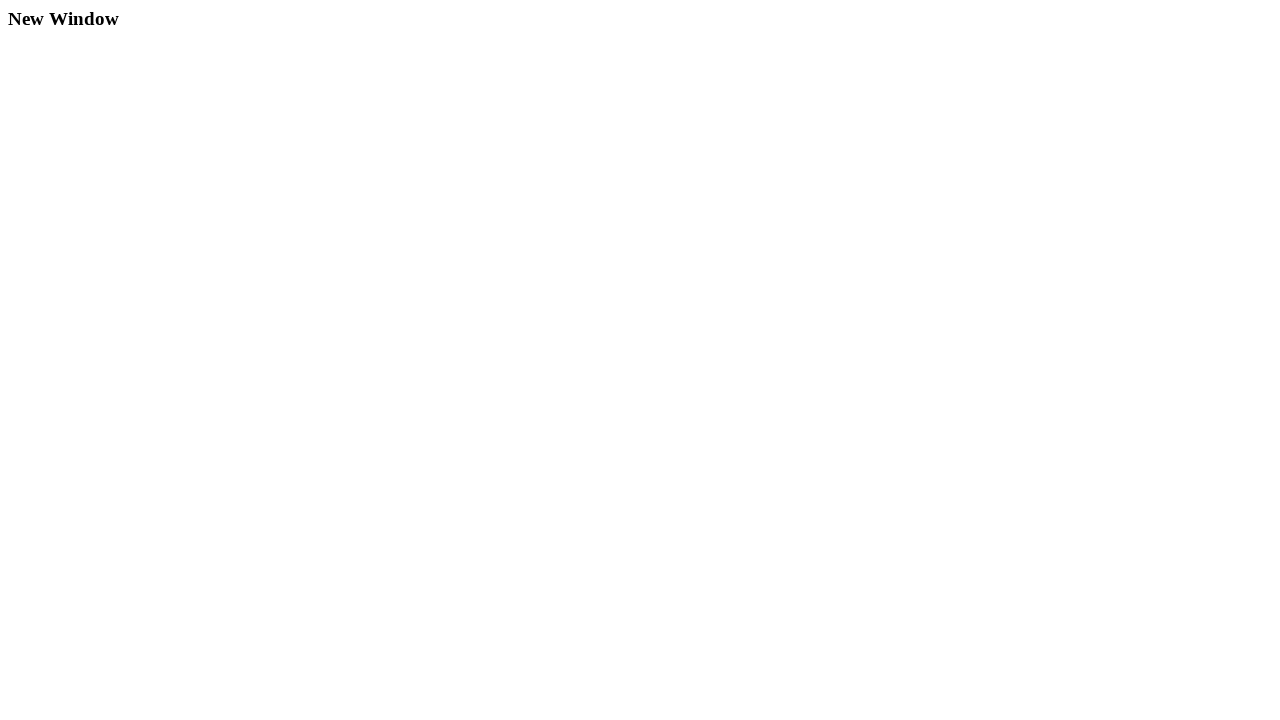

Navigation completed and new page loaded
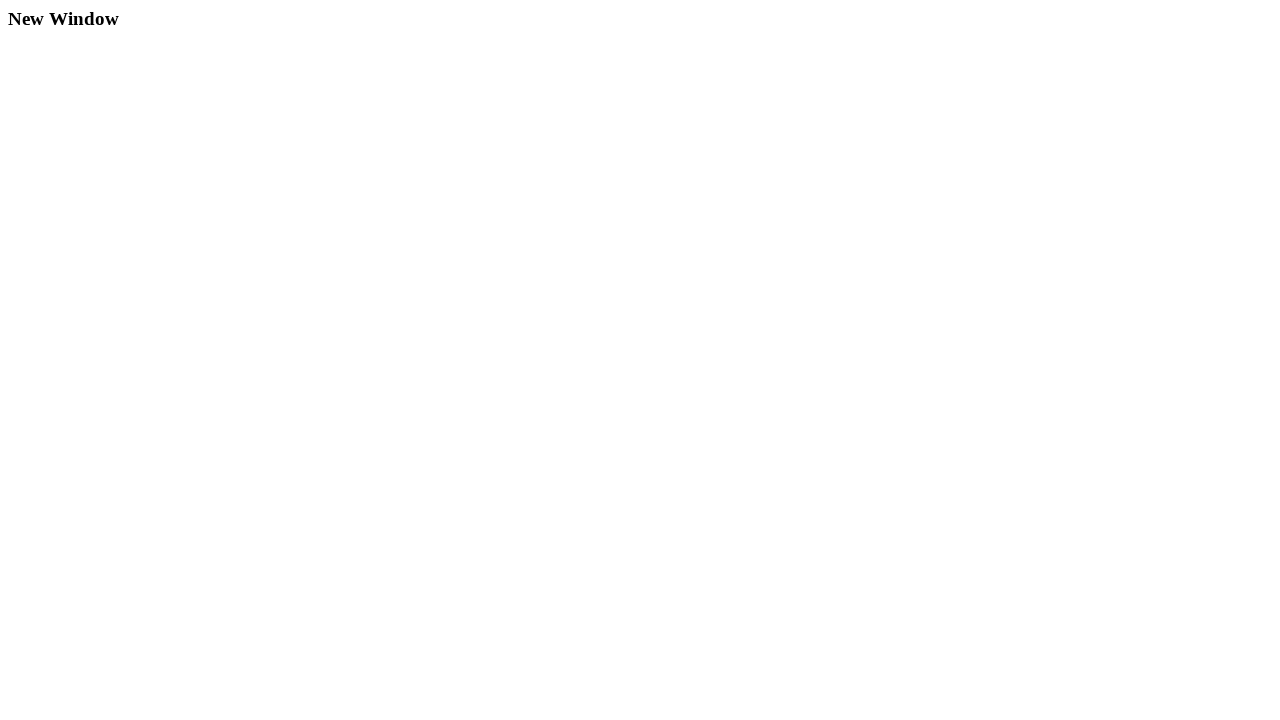

Navigated back to the original page
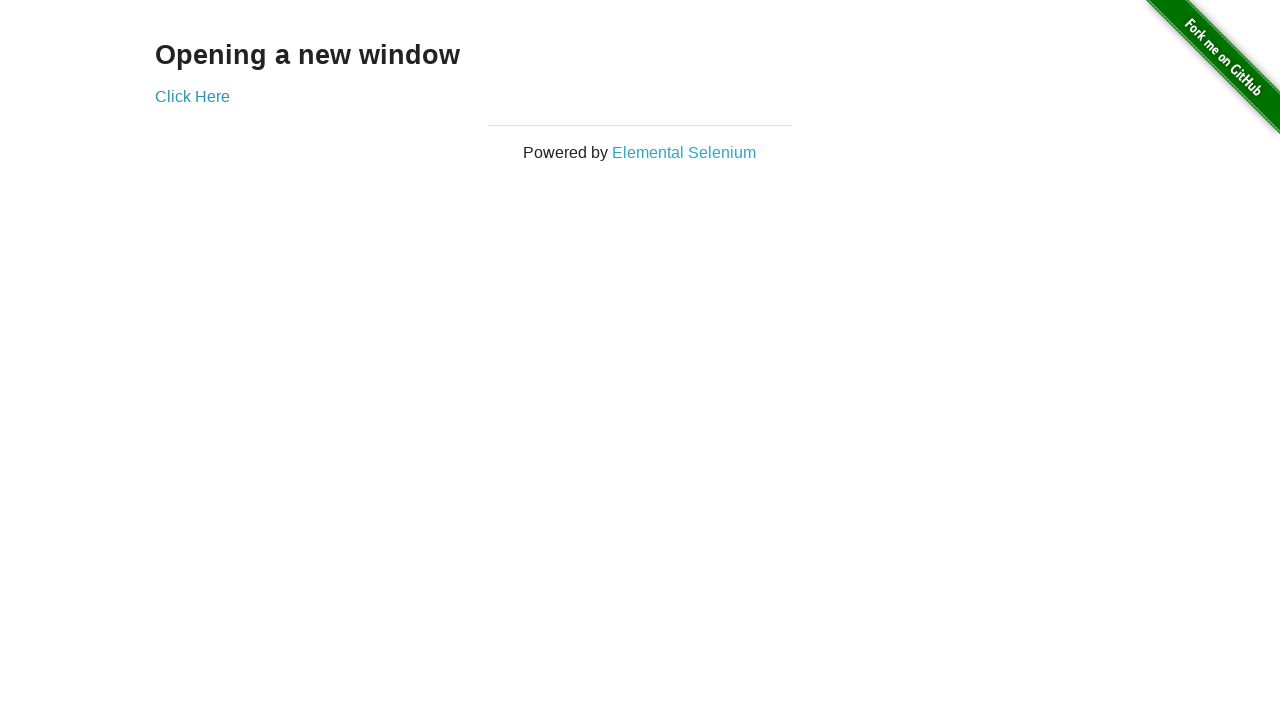

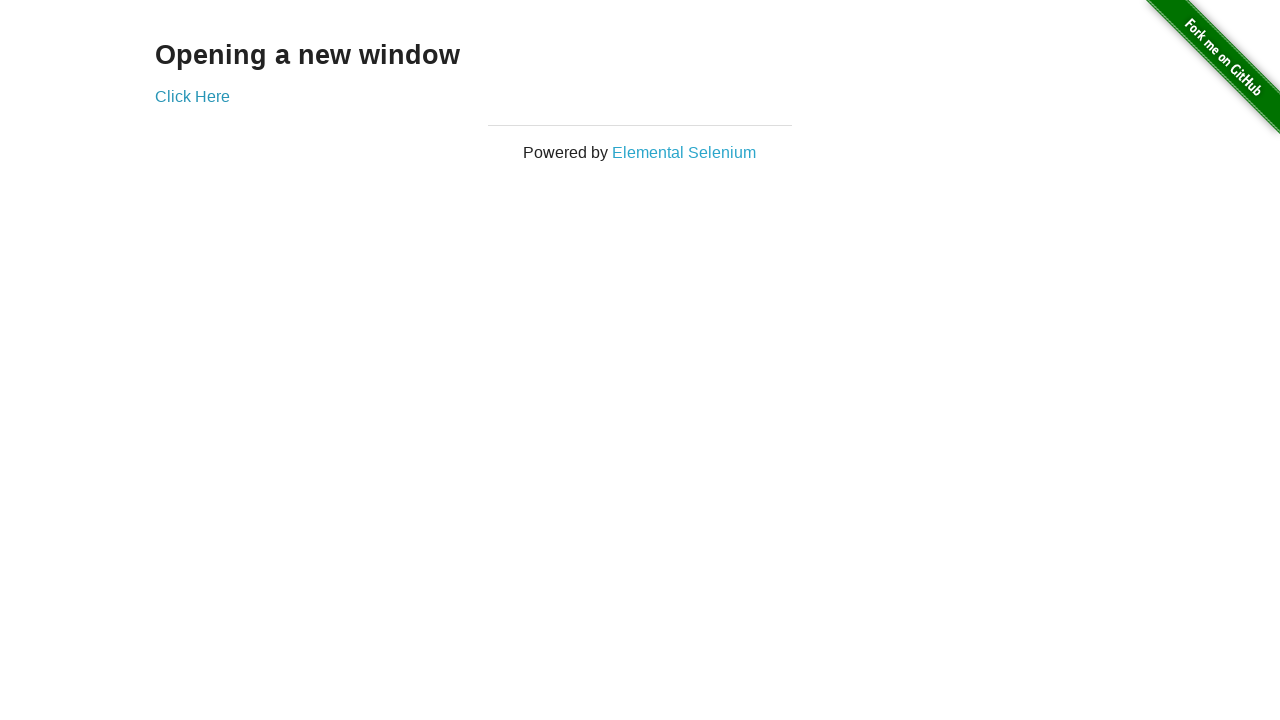